Demonstrates basic browser automation by navigating to a test blog page, reading text content and attributes from elements, then clicking a link to navigate to another page.

Starting URL: https://omayo.blogspot.com/

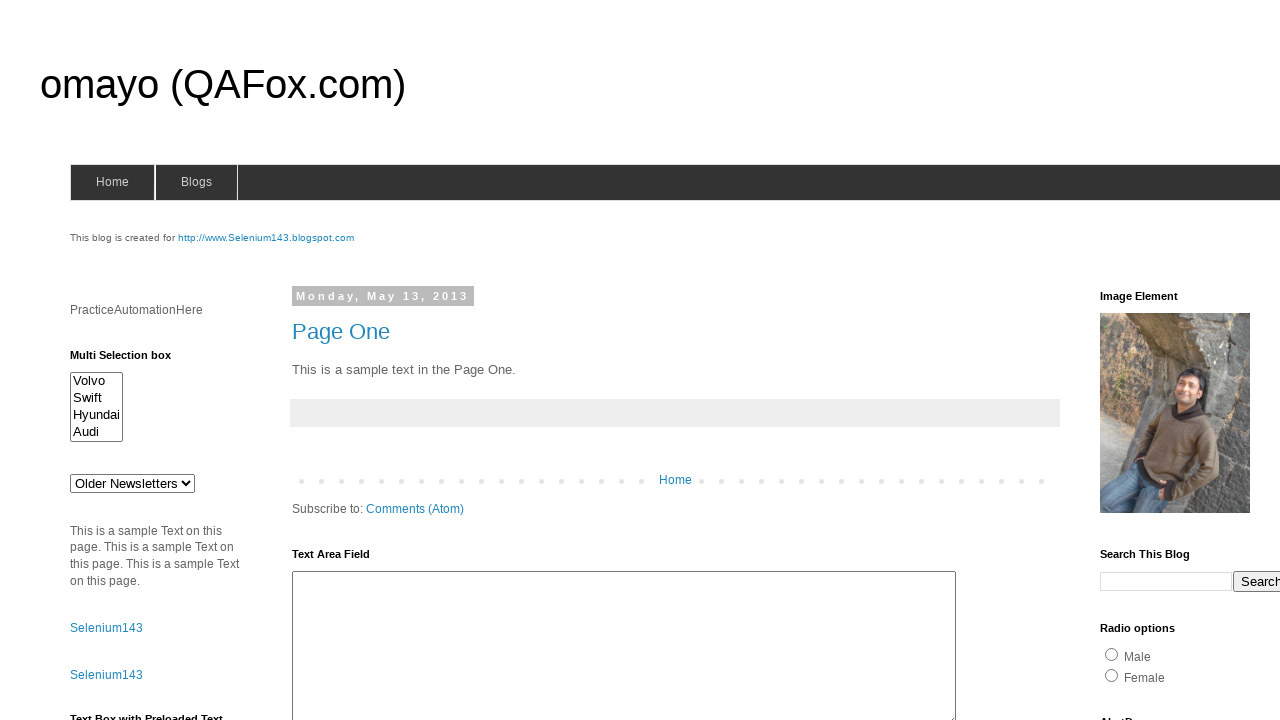

Waited for element with id 'pah' to load
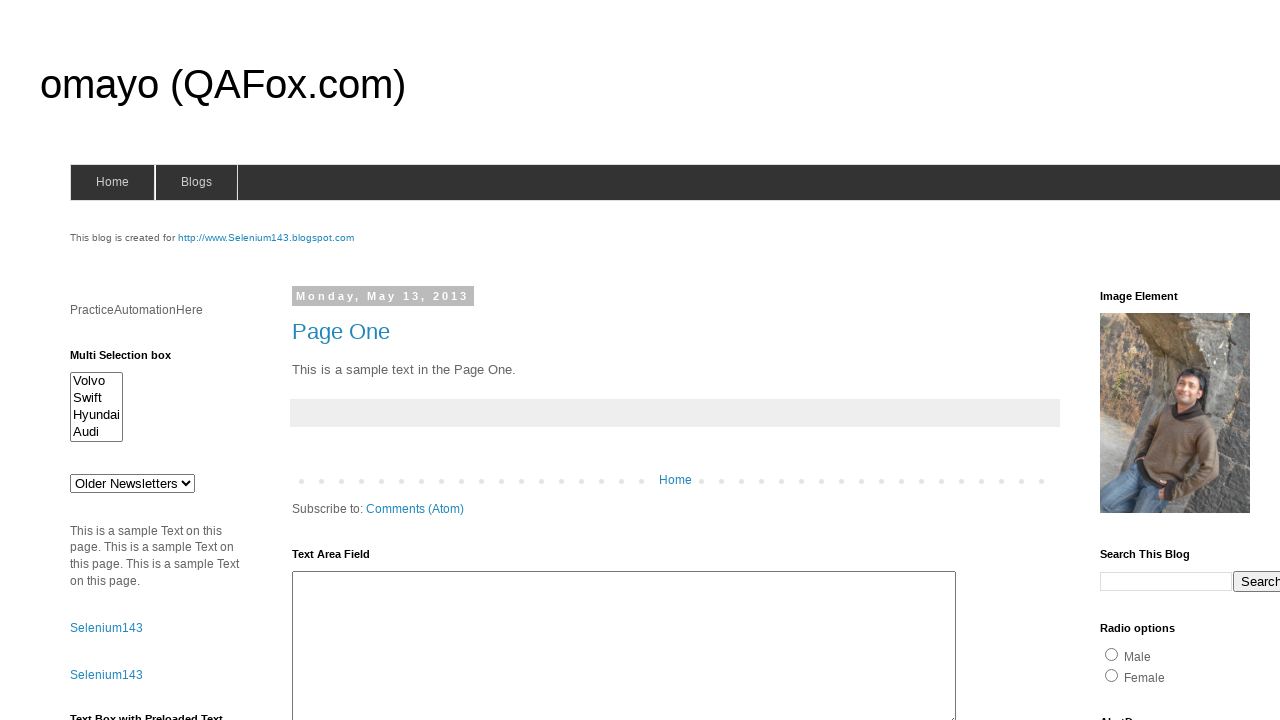

Retrieved text content from paragraph element: 'PracticeAutomationHere'
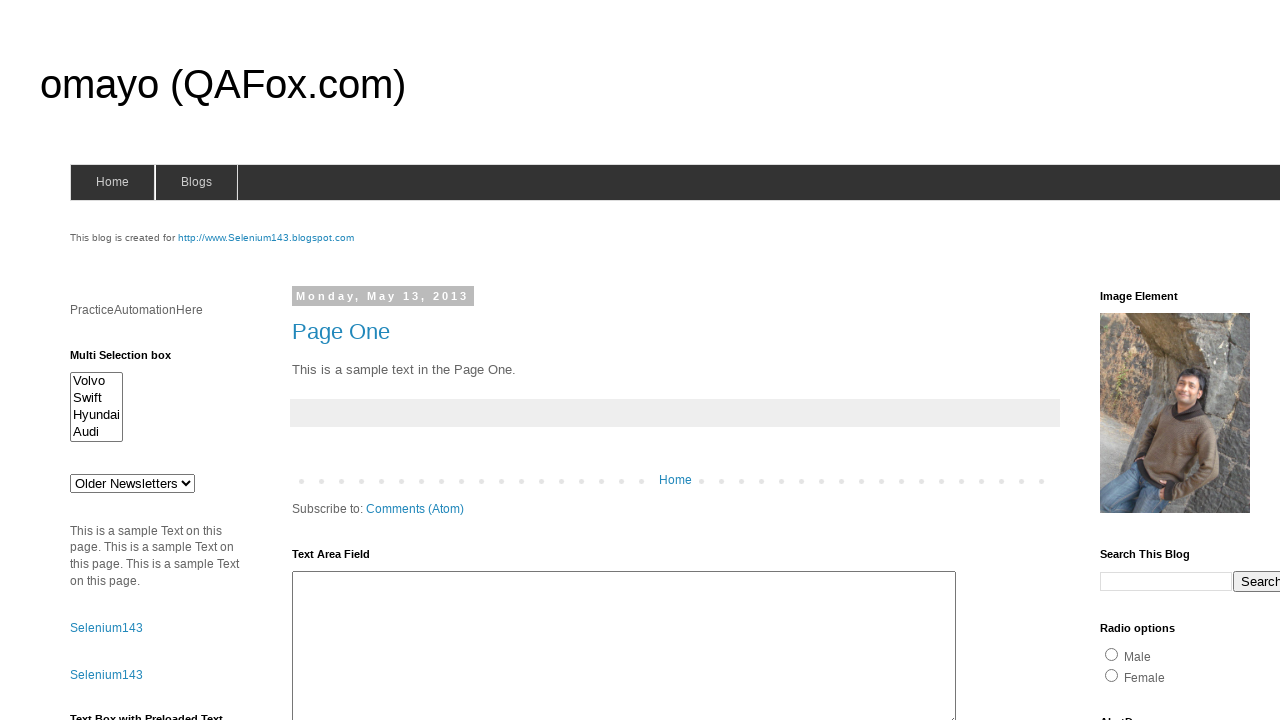

Retrieved 'value' attribute from Search input button: 'Search'
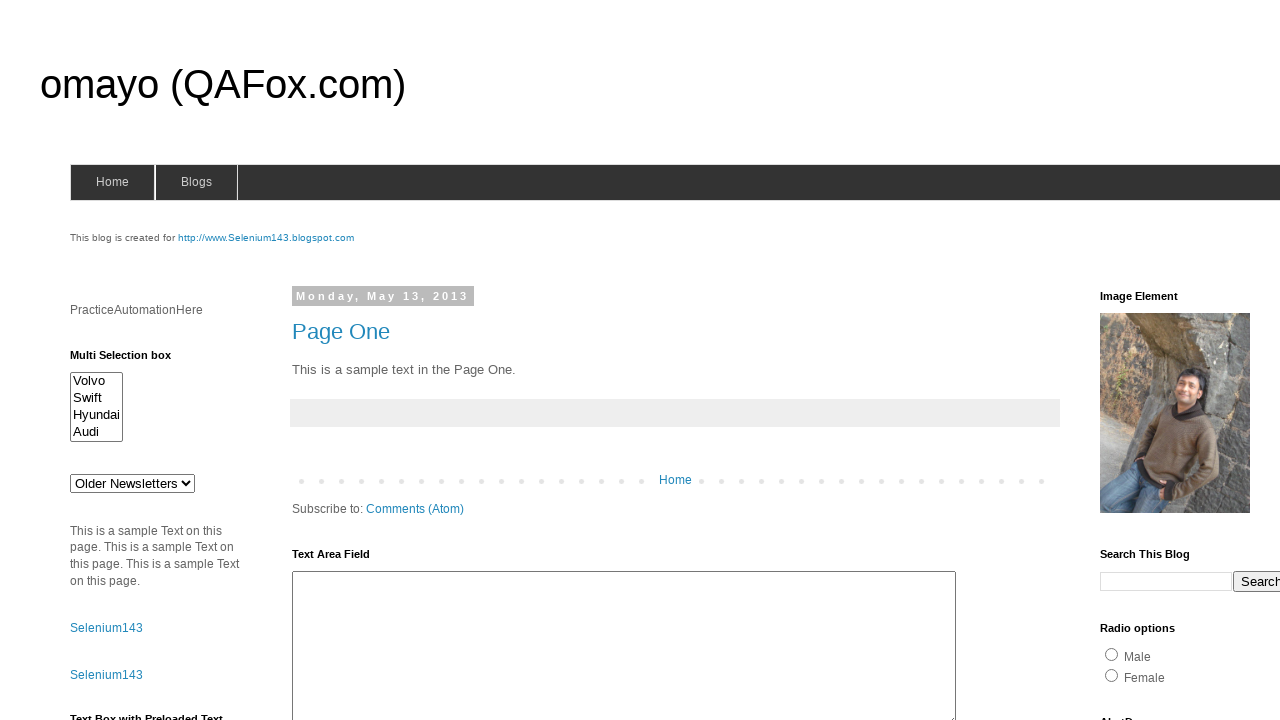

Clicked on 'jqueryui' link to navigate to another page at (1137, 360) on text=jqueryui
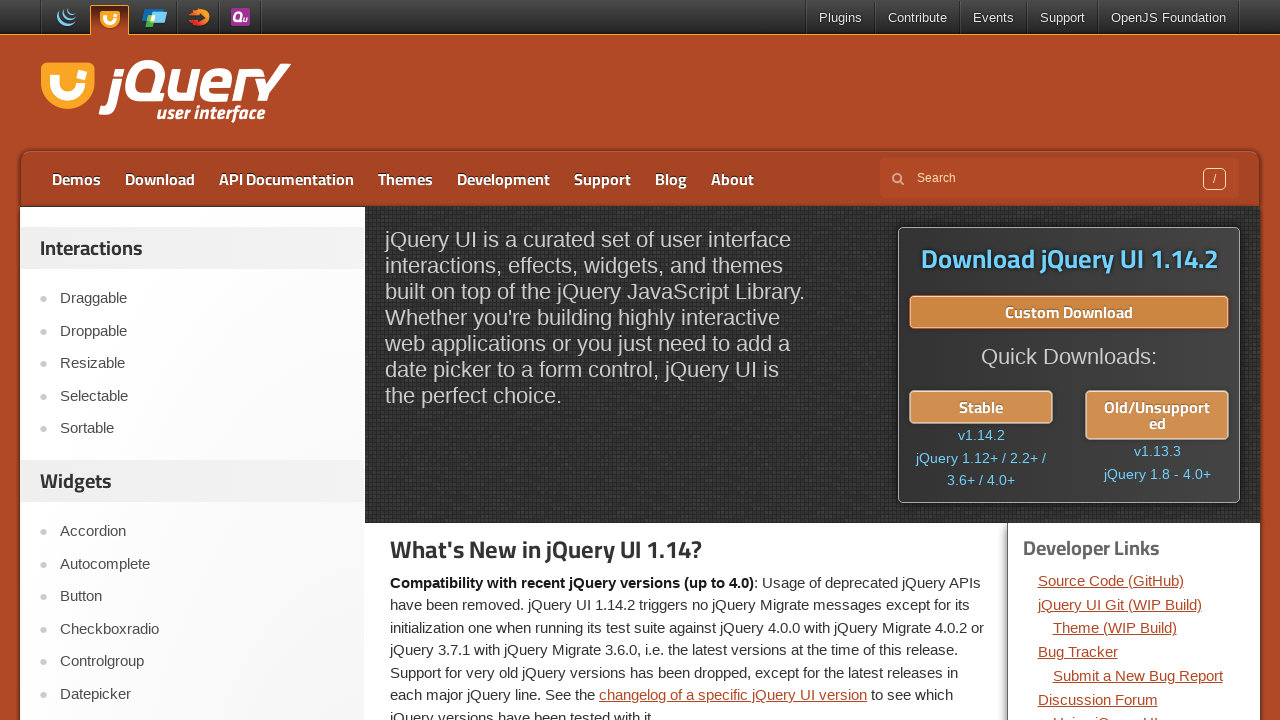

Navigation completed and new page fully loaded
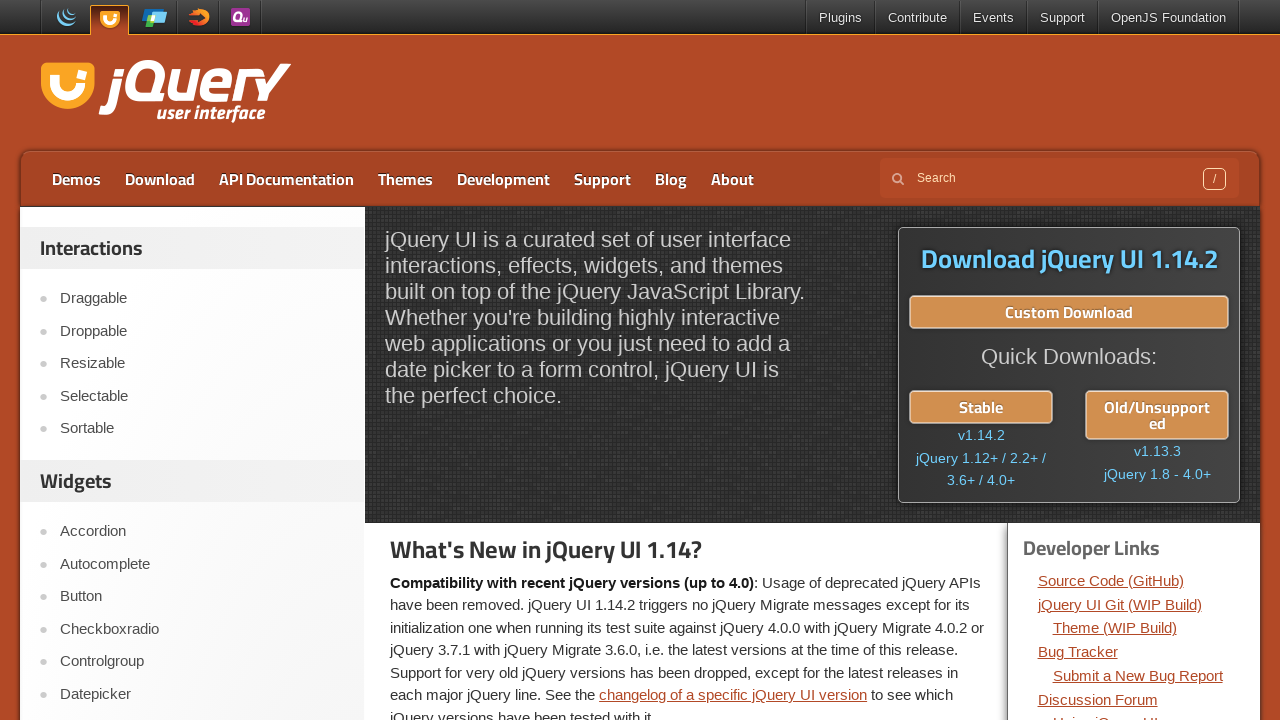

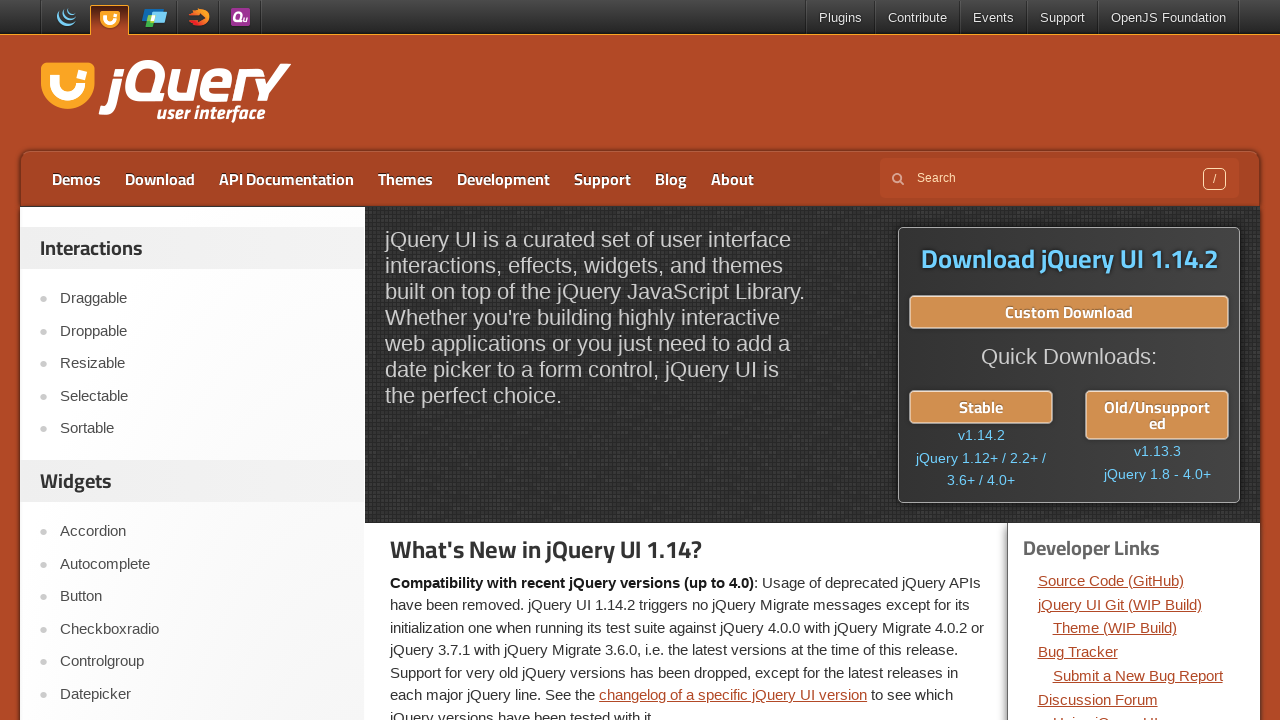